Tests multiple window handling by opening a new window, switching between windows, and verifying content

Starting URL: http://the-internet.herokuapp.com/windows

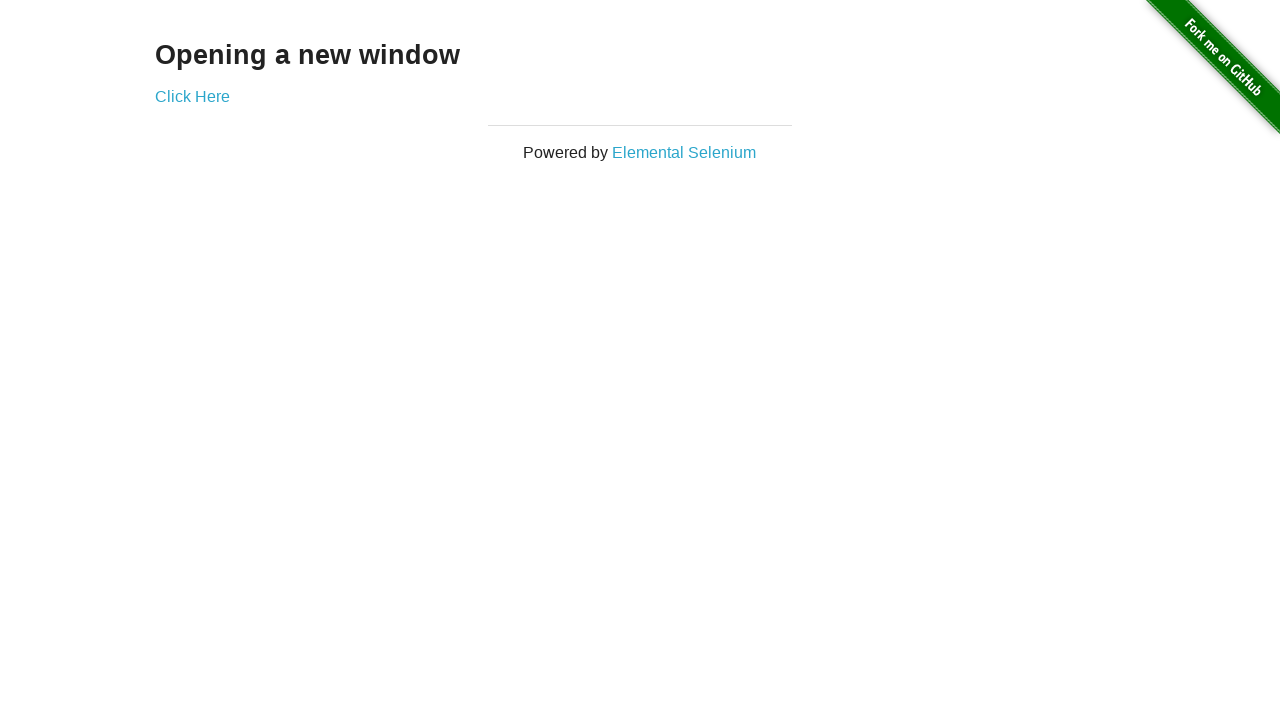

Clicked 'Click Here' link to open new window at (192, 96) on text=Click Here
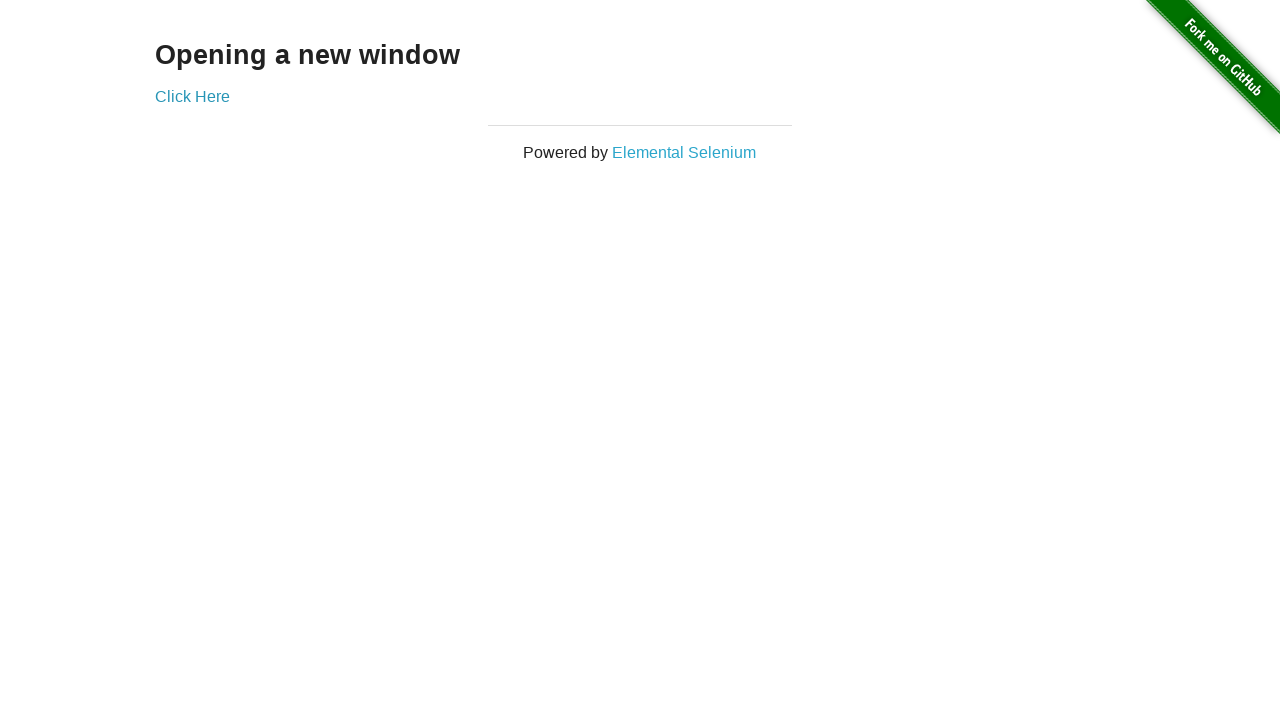

New window opened and captured
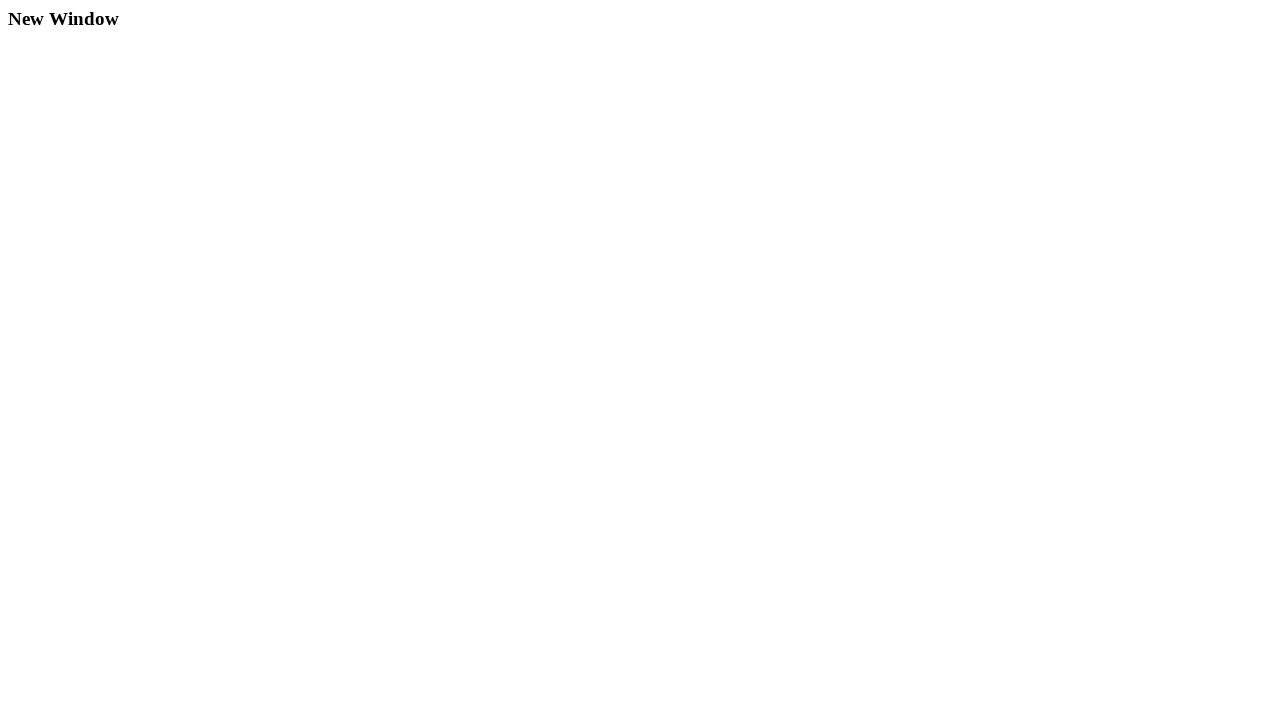

Verified 'New Window' heading is visible in new window
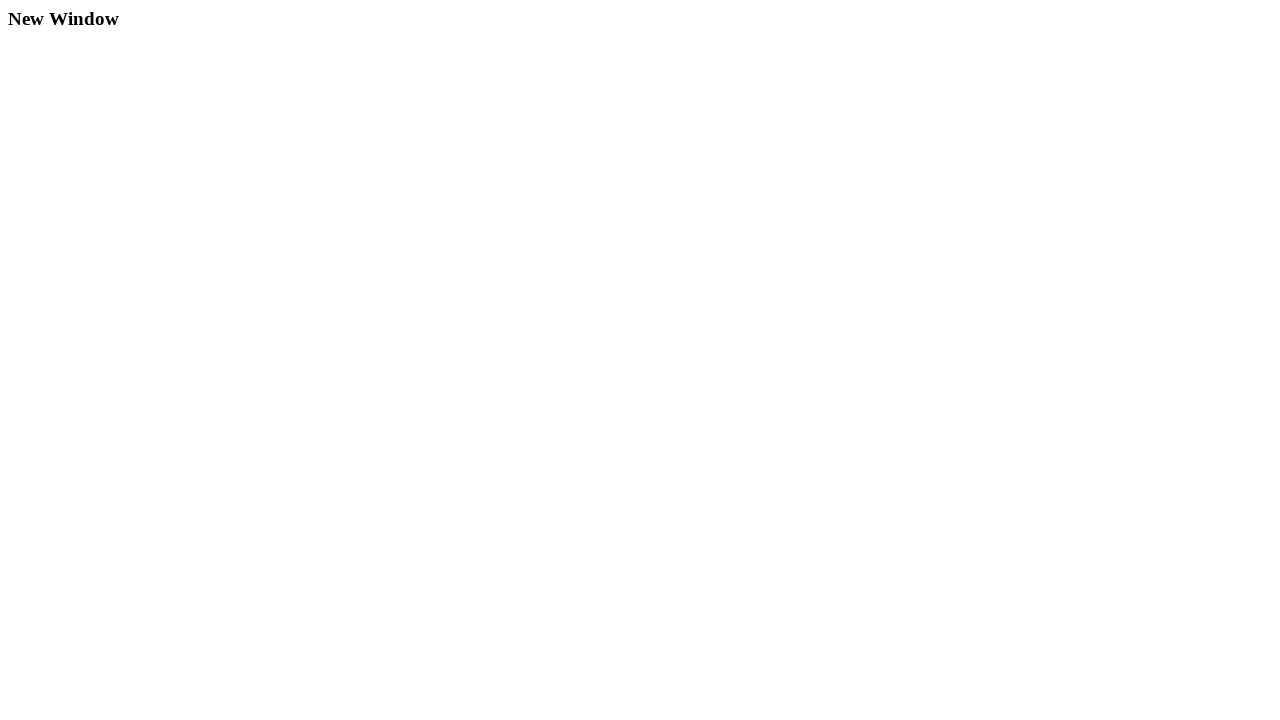

Verified 'Opening a new window' heading is visible in original window
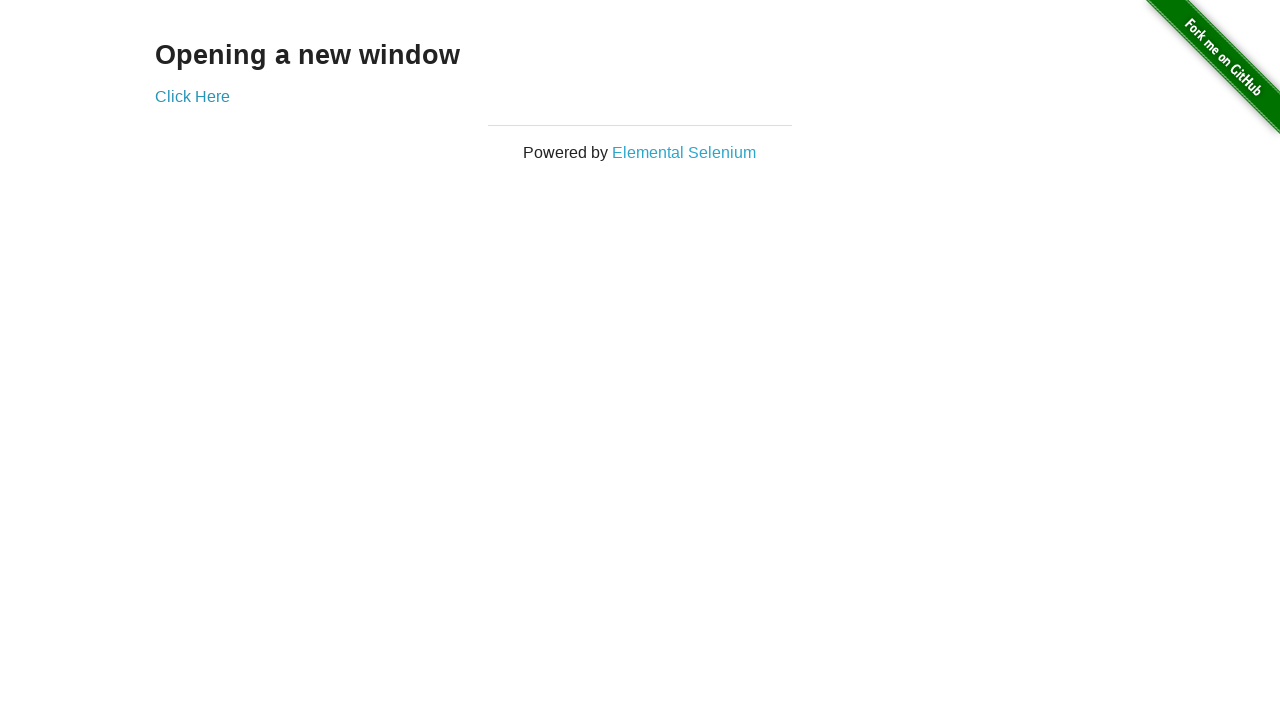

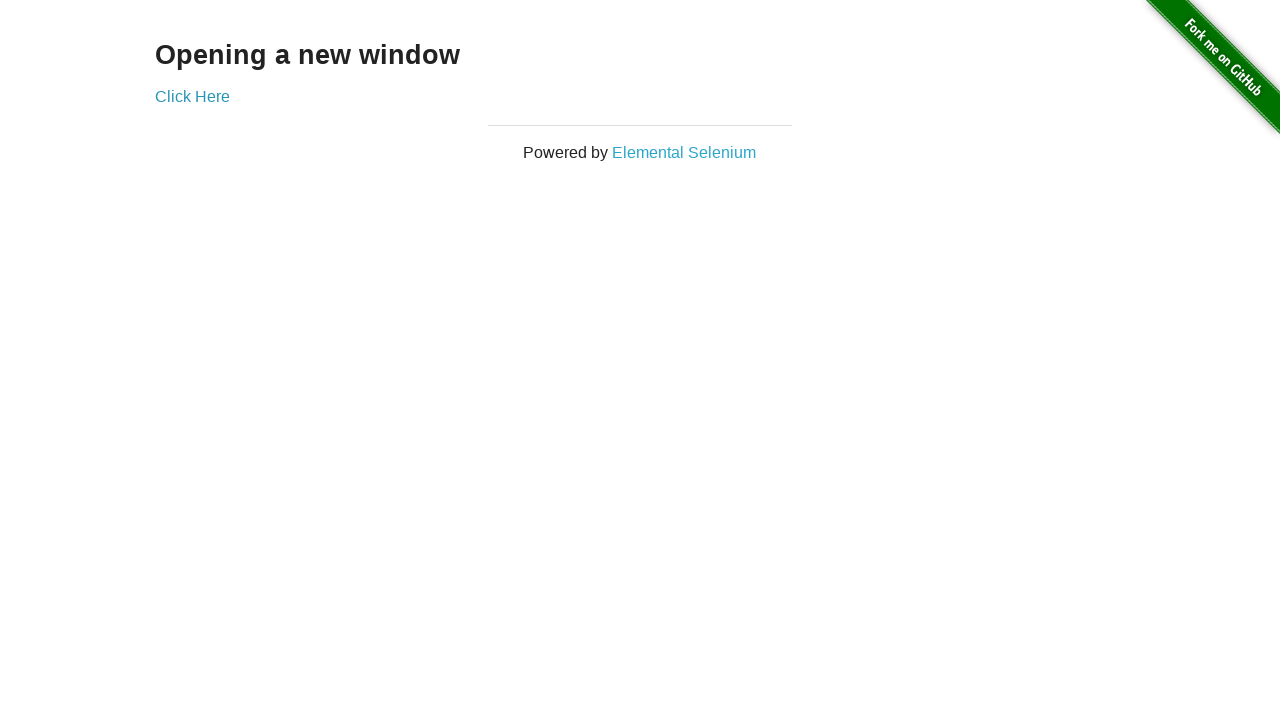